Tests that todo data persists after page reload

Starting URL: https://demo.playwright.dev/todomvc

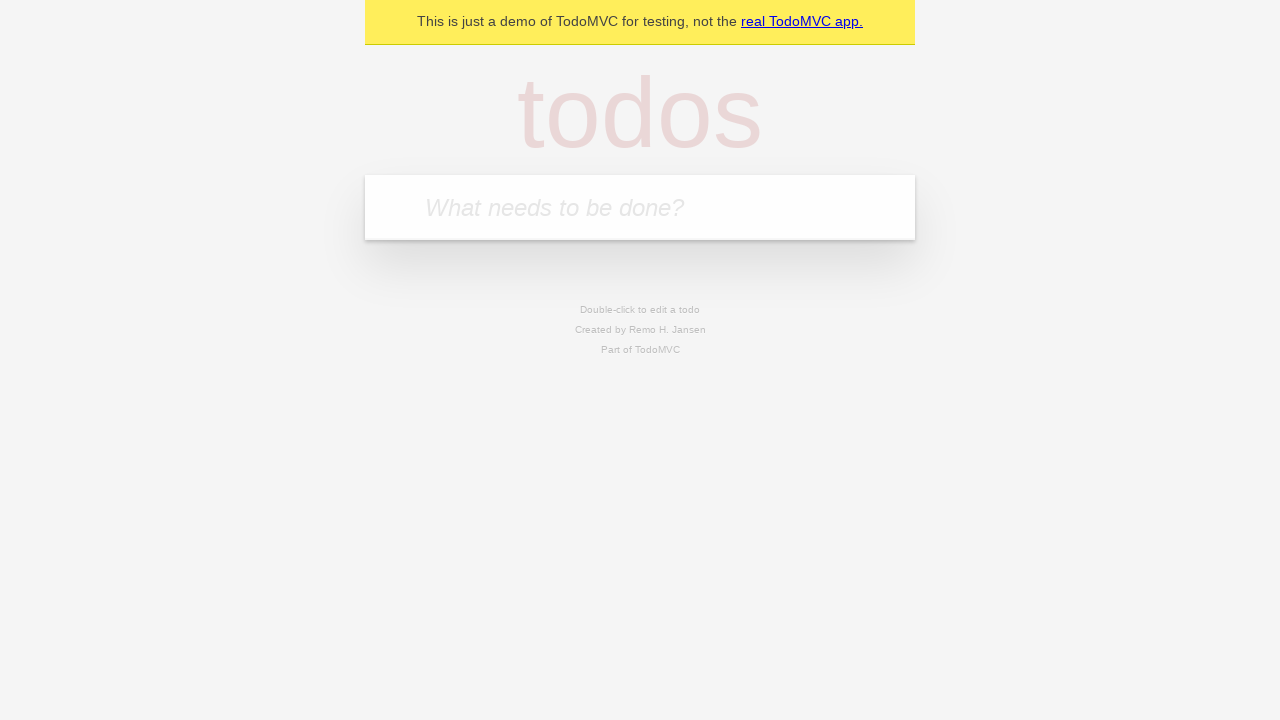

Filled first todo input with 'buy some cheese' on internal:attr=[placeholder="What needs to be done?"i]
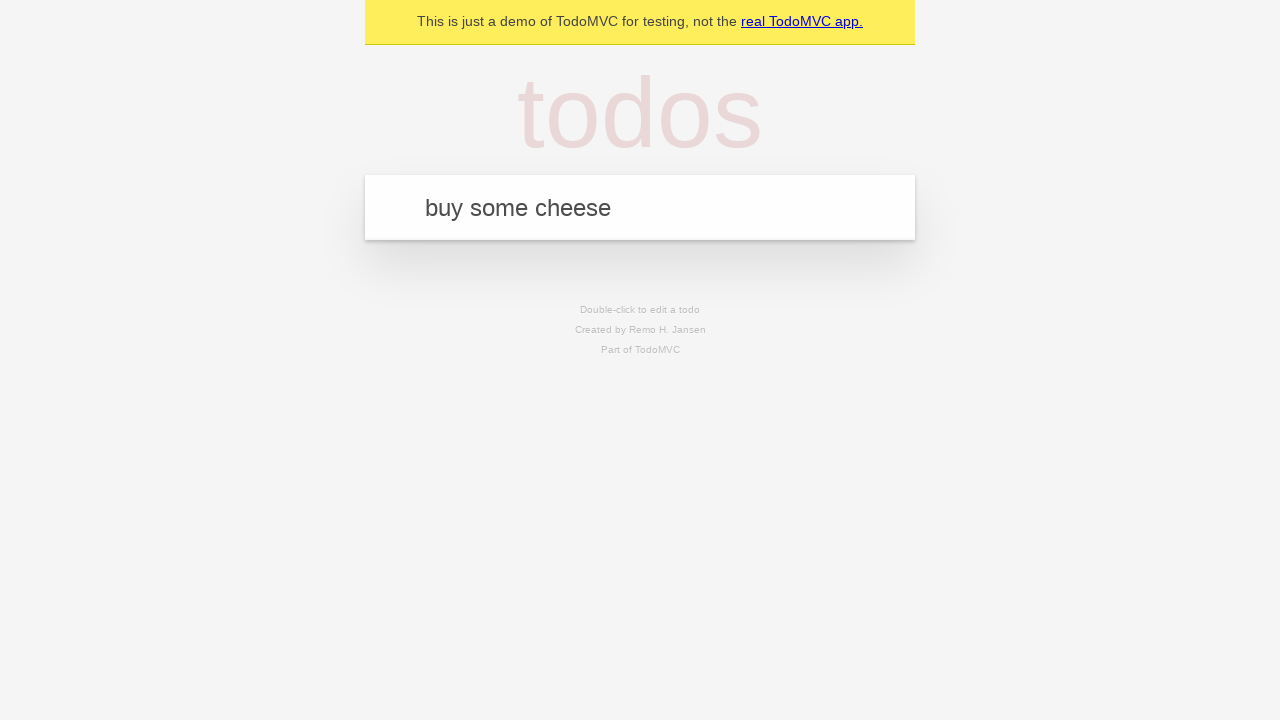

Pressed Enter to create first todo item on internal:attr=[placeholder="What needs to be done?"i]
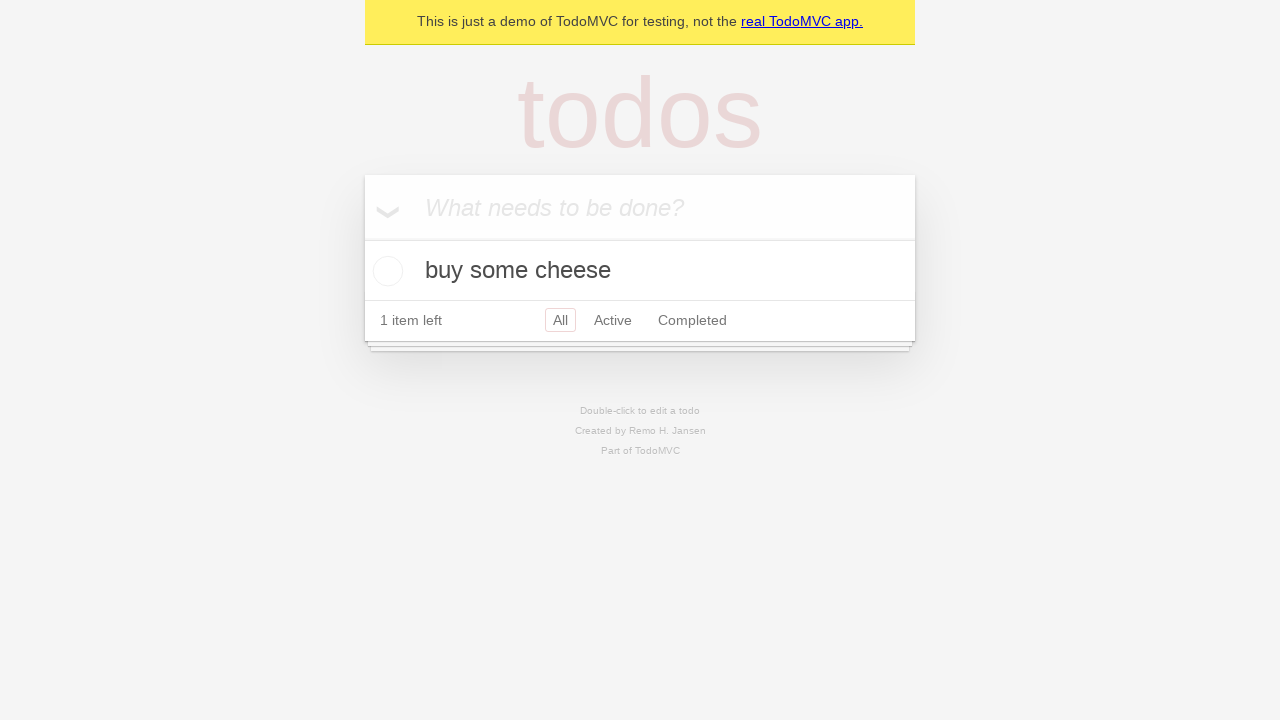

Filled second todo input with 'feed the cat' on internal:attr=[placeholder="What needs to be done?"i]
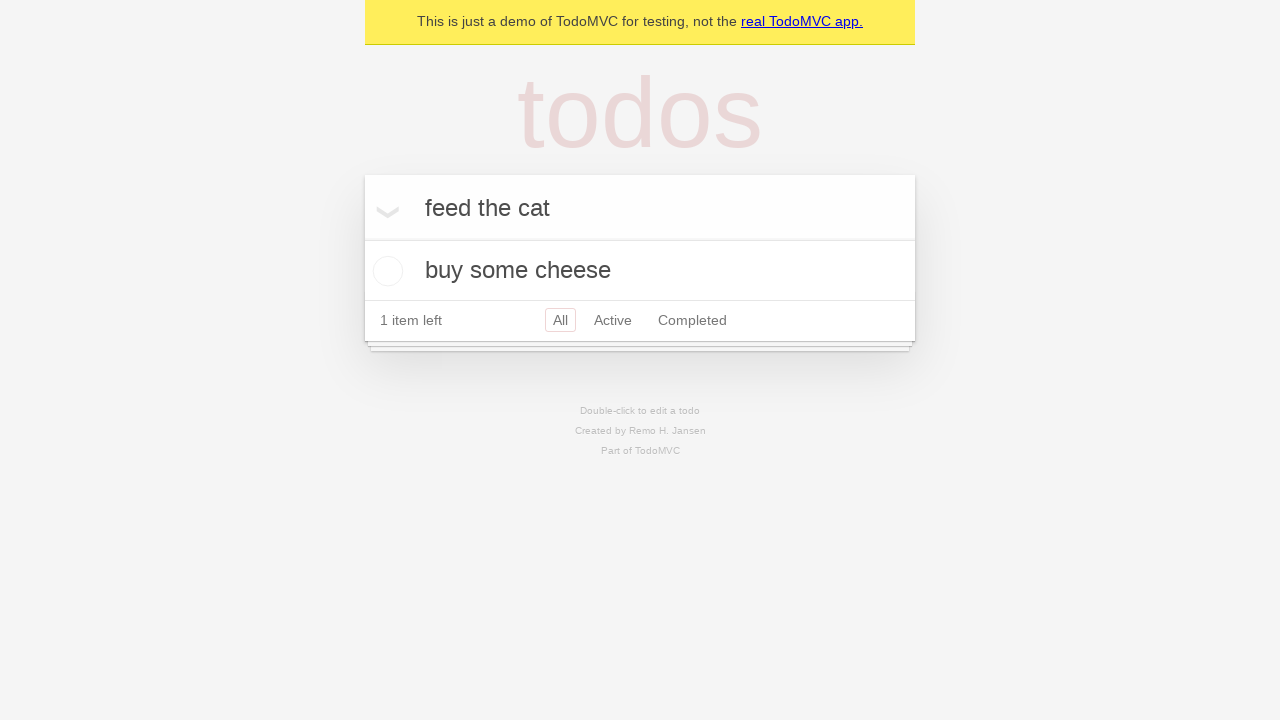

Pressed Enter to create second todo item on internal:attr=[placeholder="What needs to be done?"i]
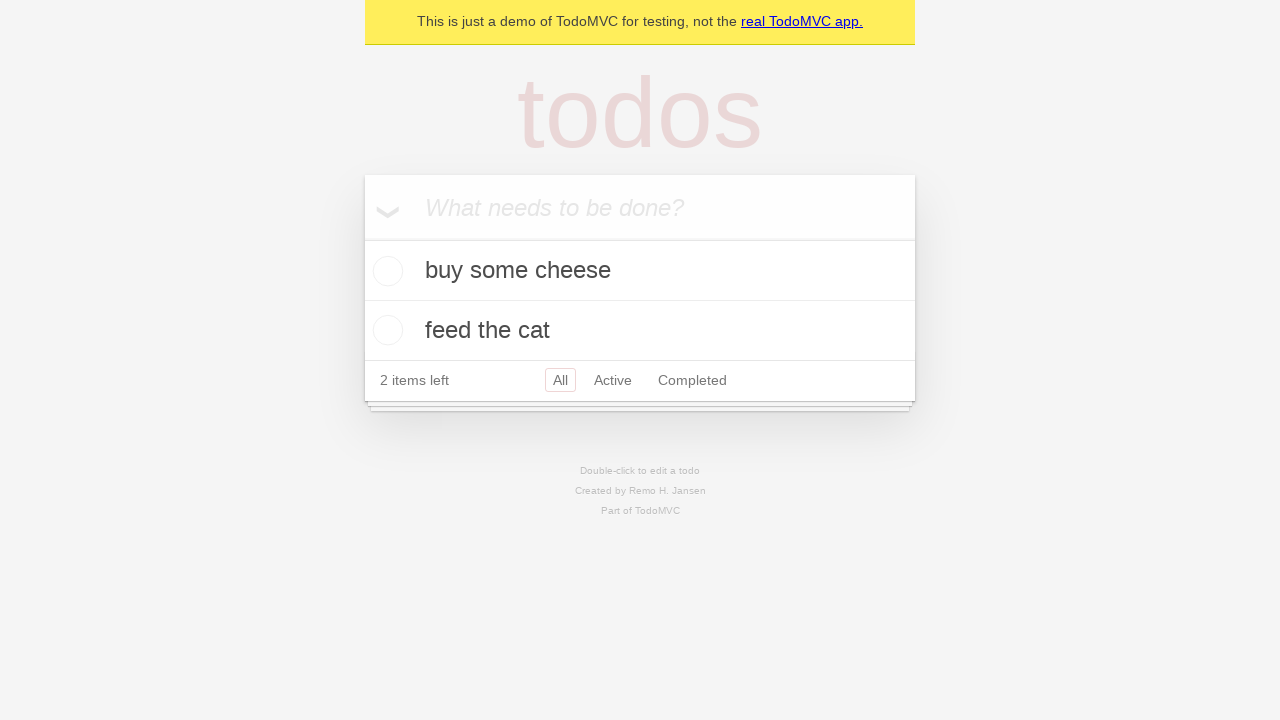

Located all todo items
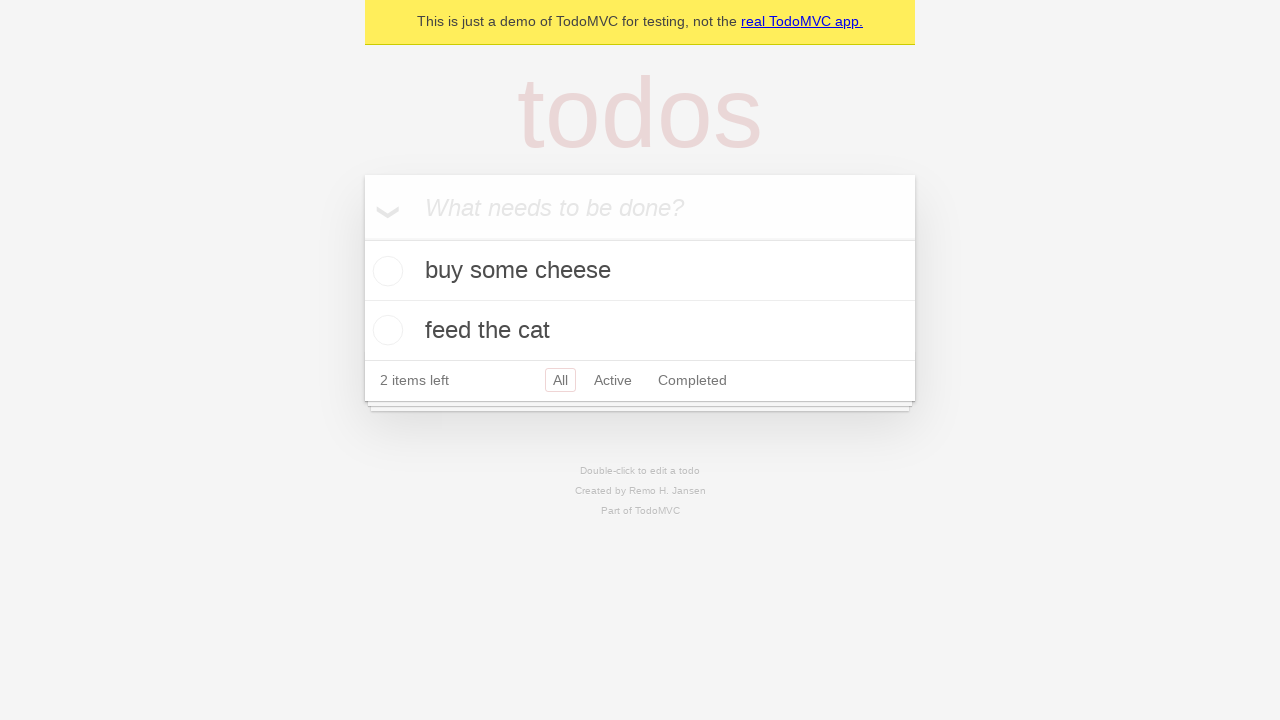

Located checkbox for first todo item
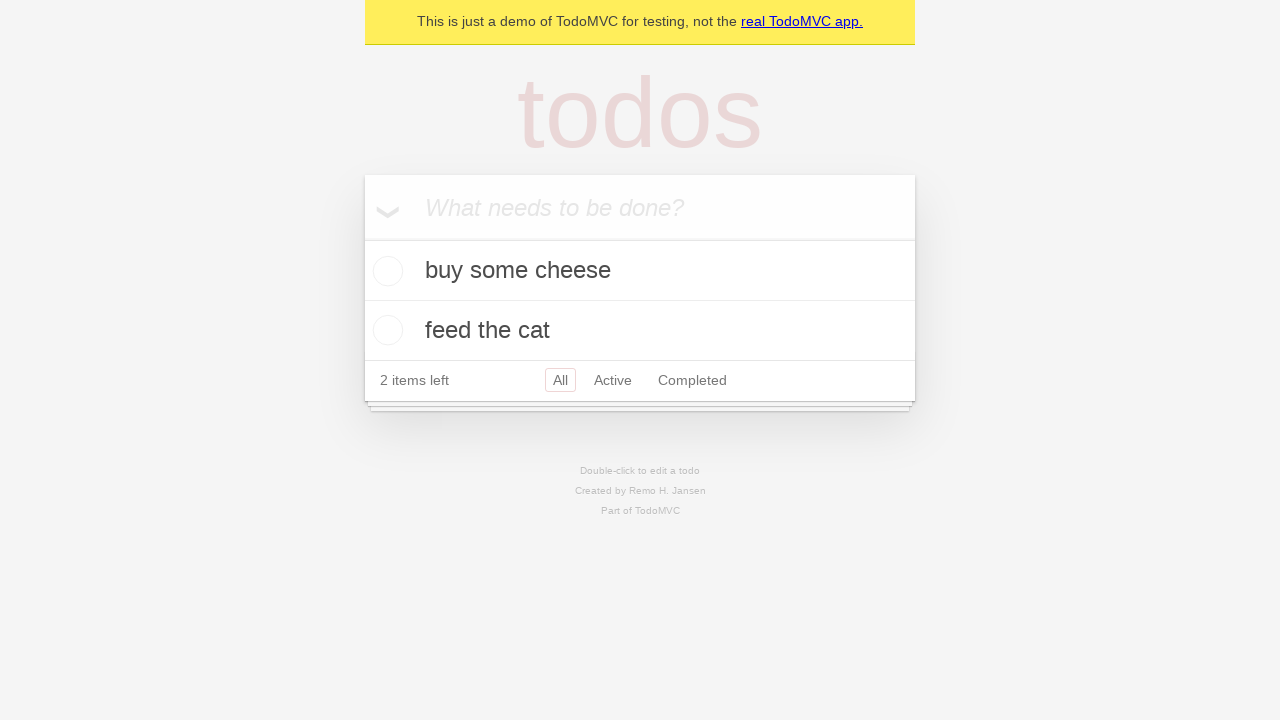

Checked the first todo item as complete at (385, 271) on internal:testid=[data-testid="todo-item"s] >> nth=0 >> internal:role=checkbox
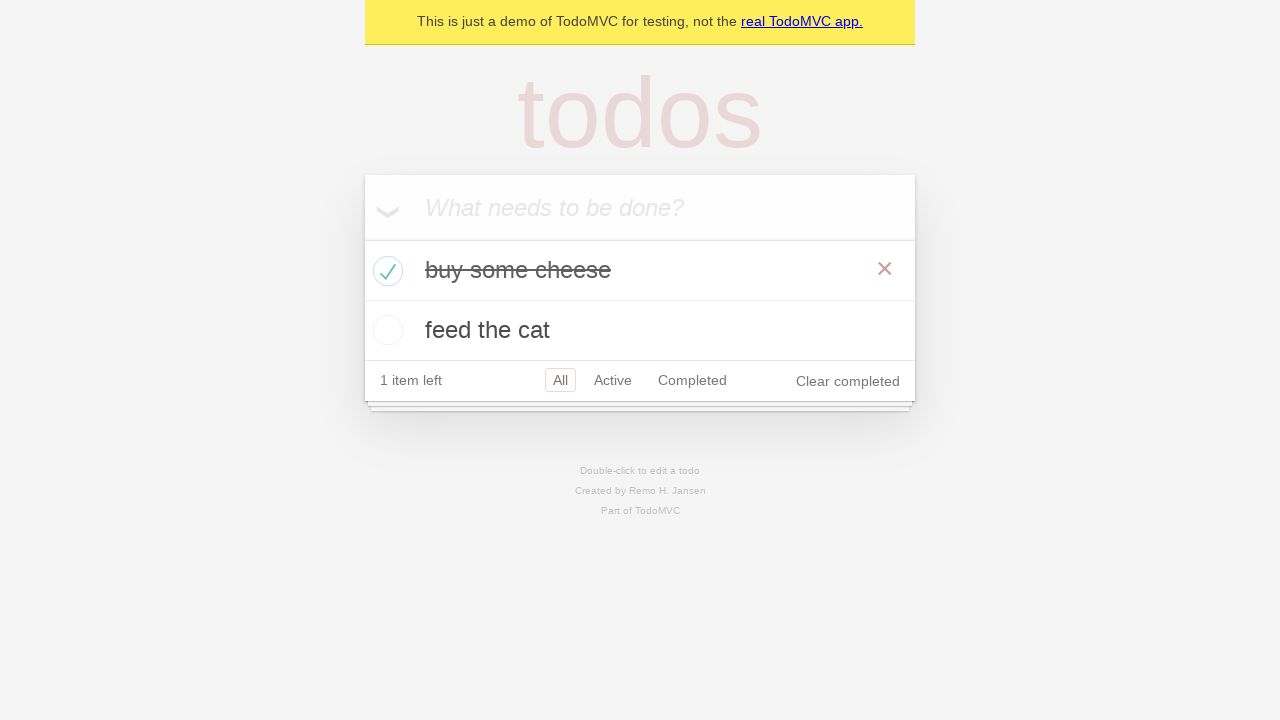

Reloaded the page to test data persistence
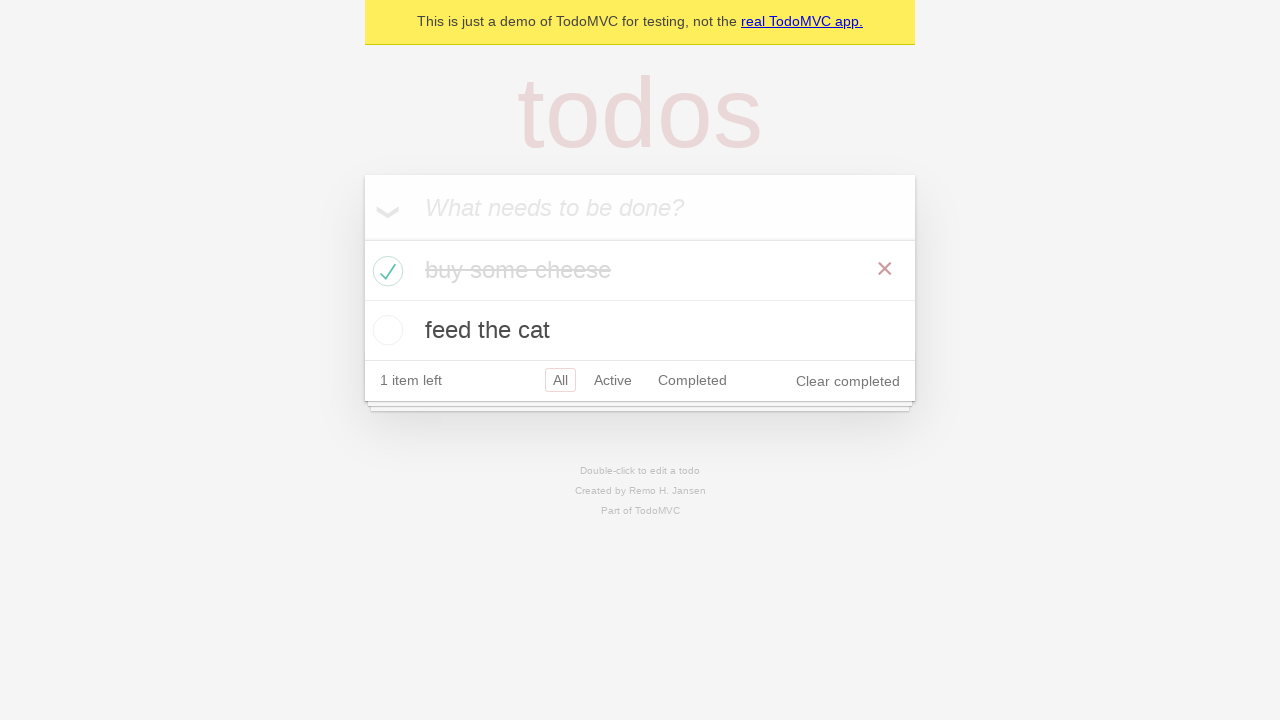

Verified todo items persisted after page reload
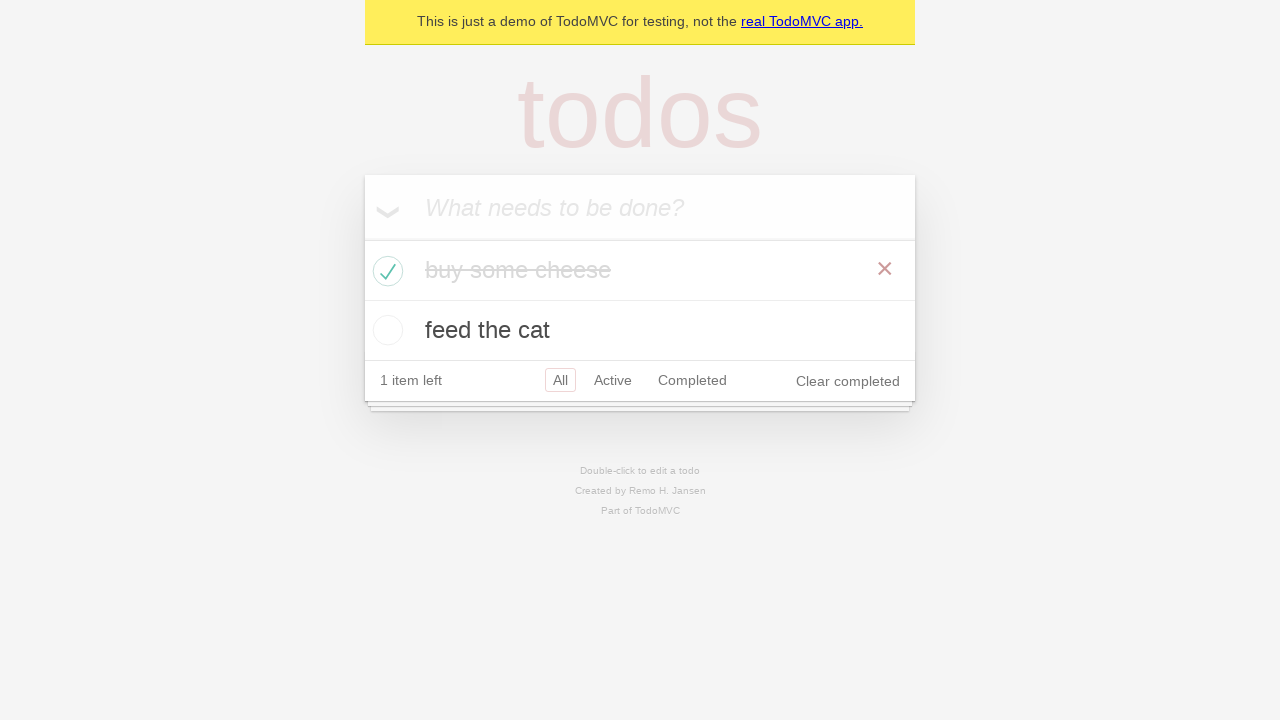

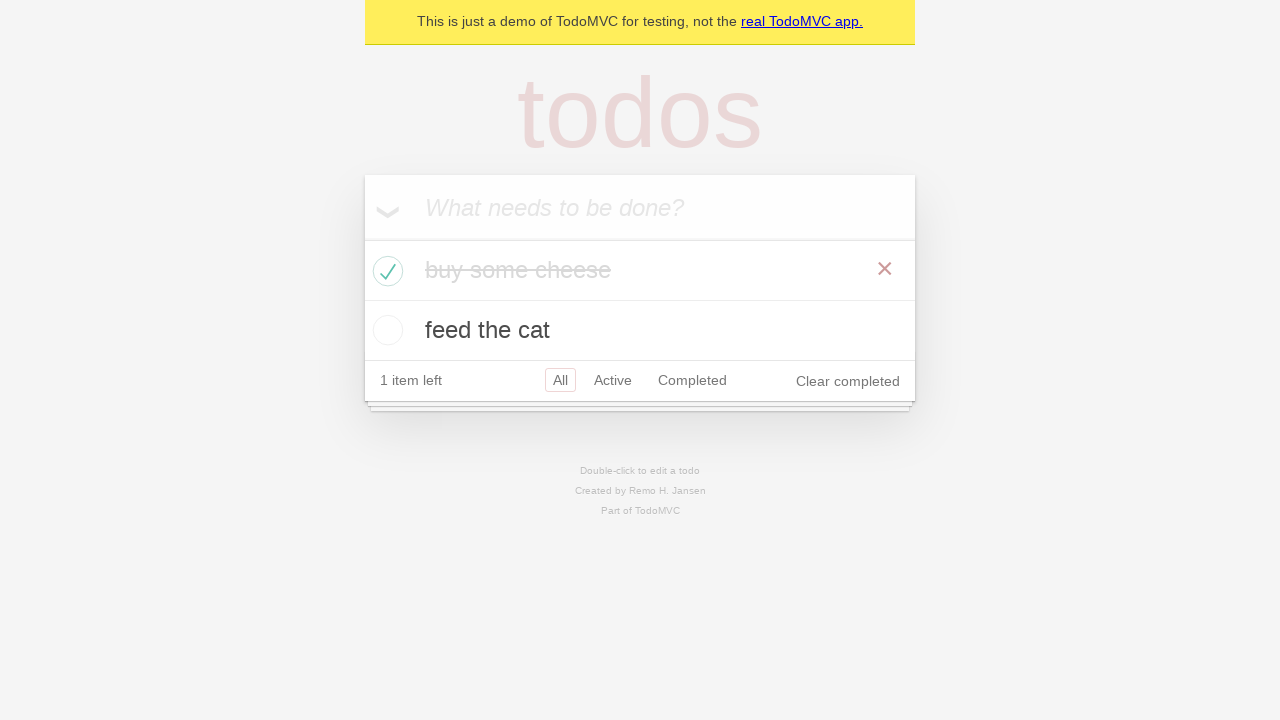